Tests selecting an option from a dropdown box by value

Starting URL: https://selenium-vinod.blogspot.co.il/p/task1.html

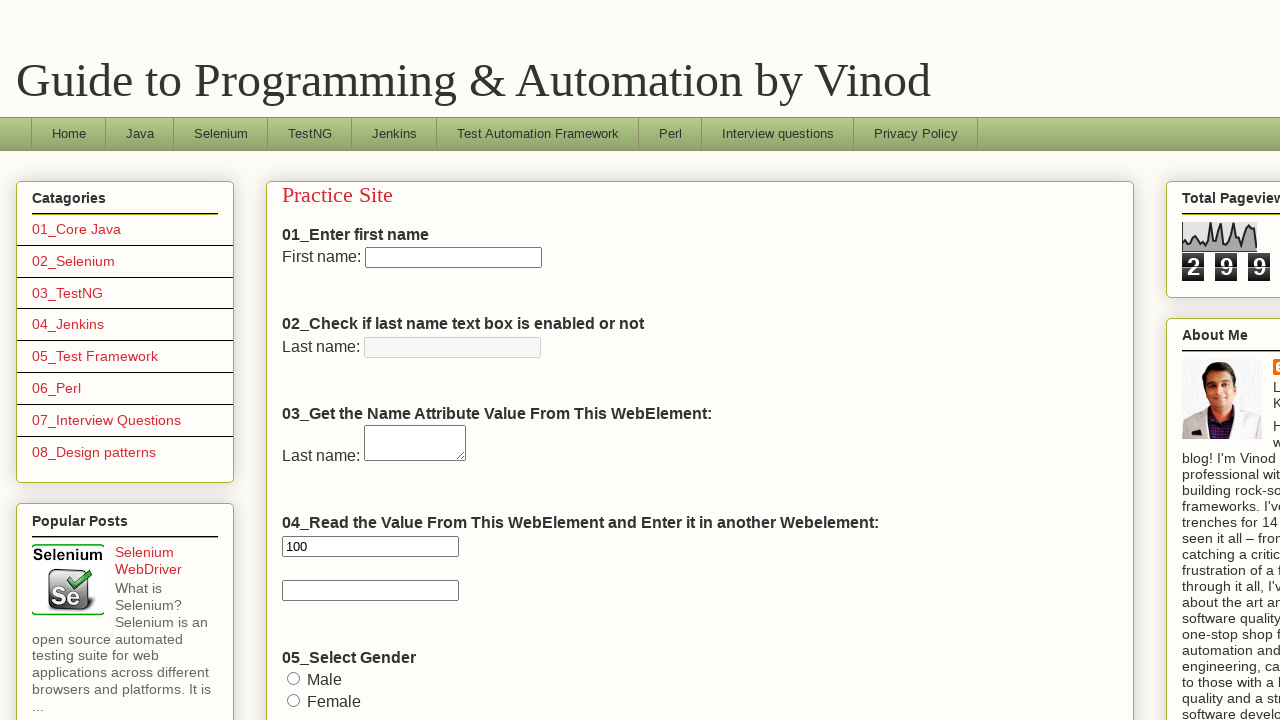

Navigated to task1.html page
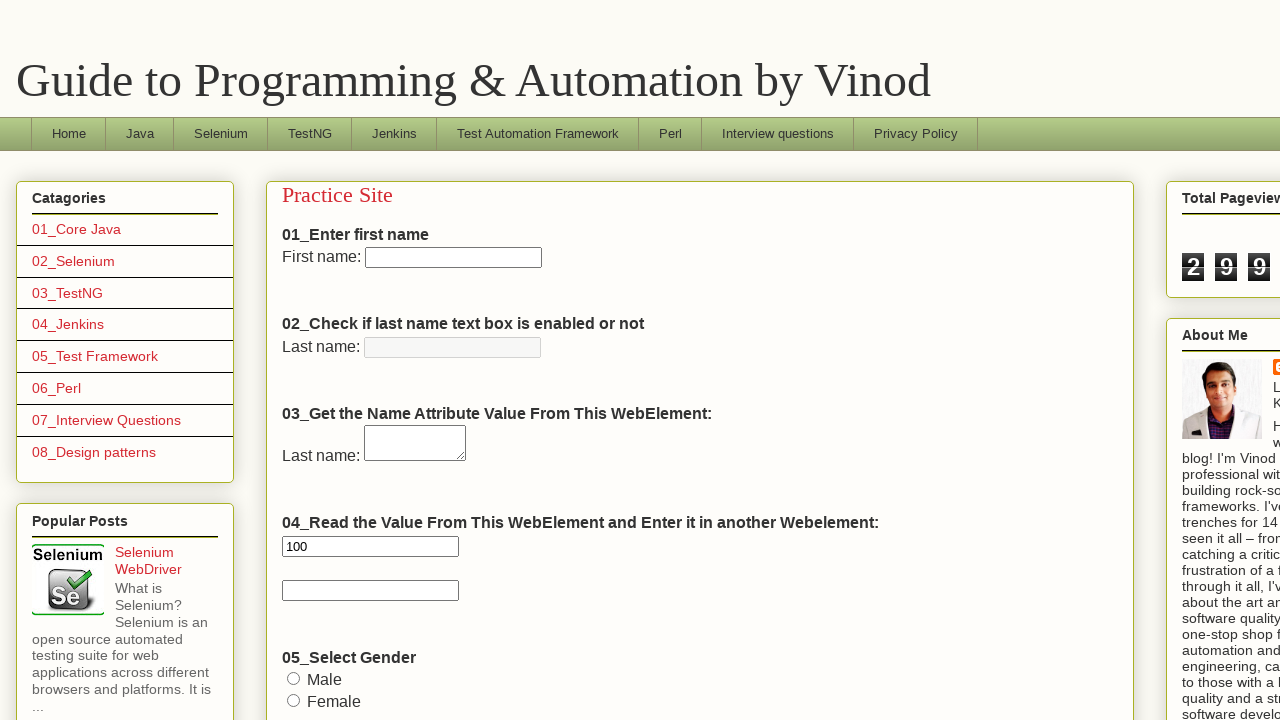

Selected 'german' option from language dropdown box on [name='language']
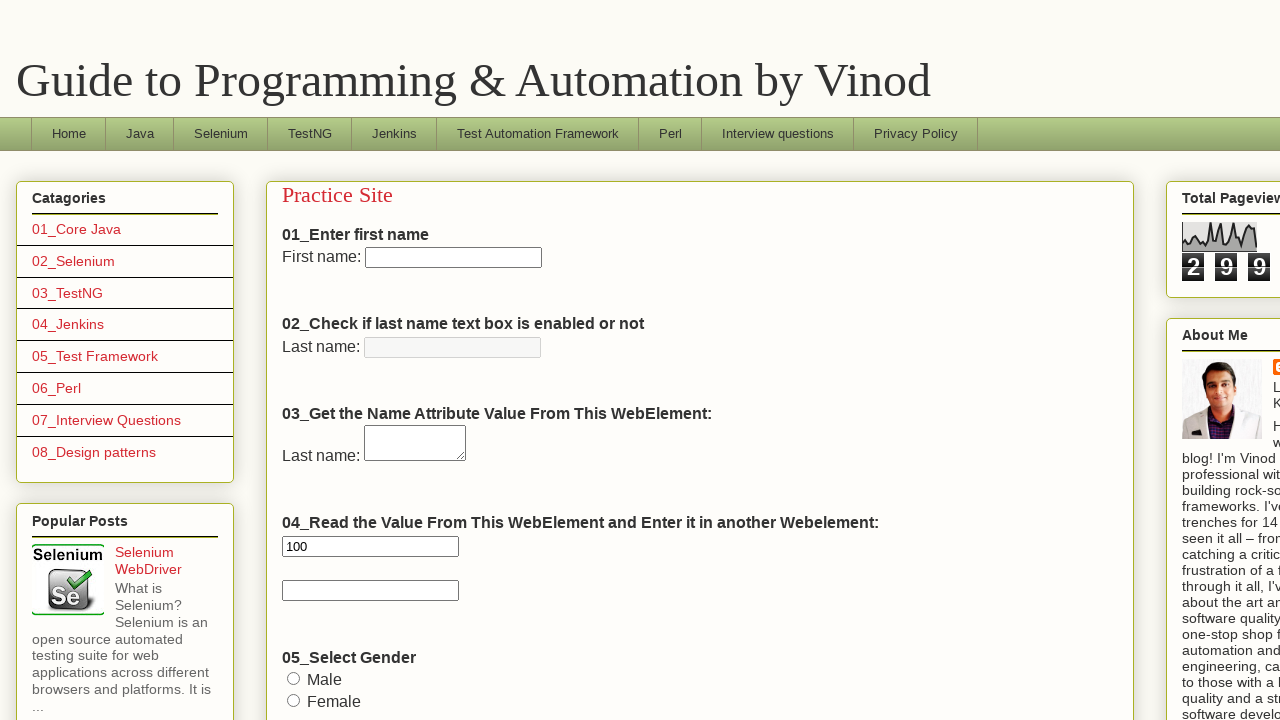

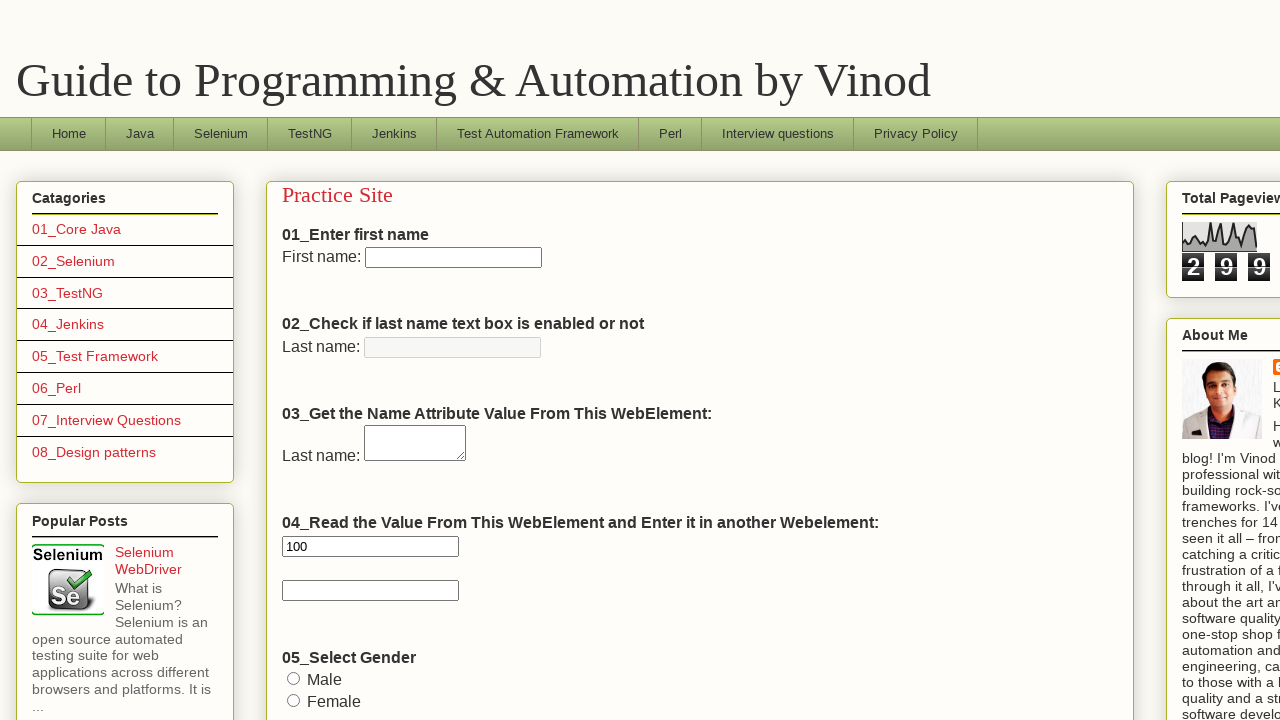